Verifies that the Python.org homepage title contains "Python"

Starting URL: http://www.python.org

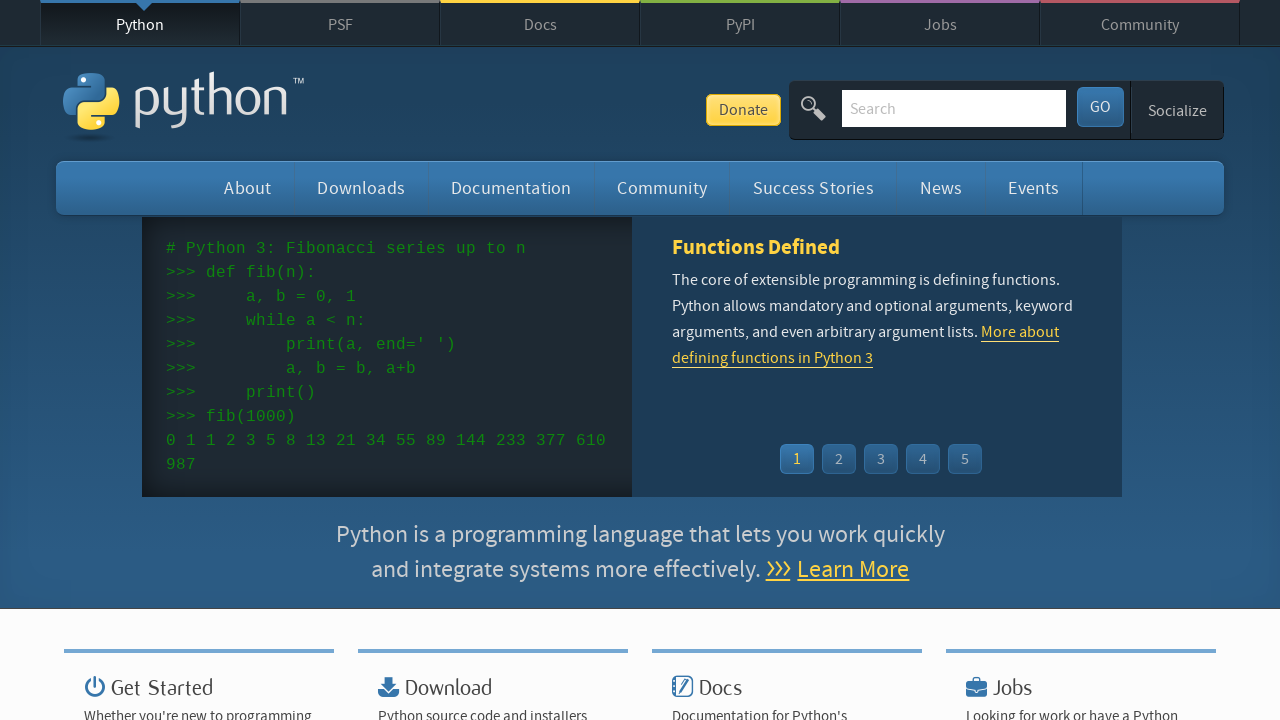

Navigated to Python.org homepage
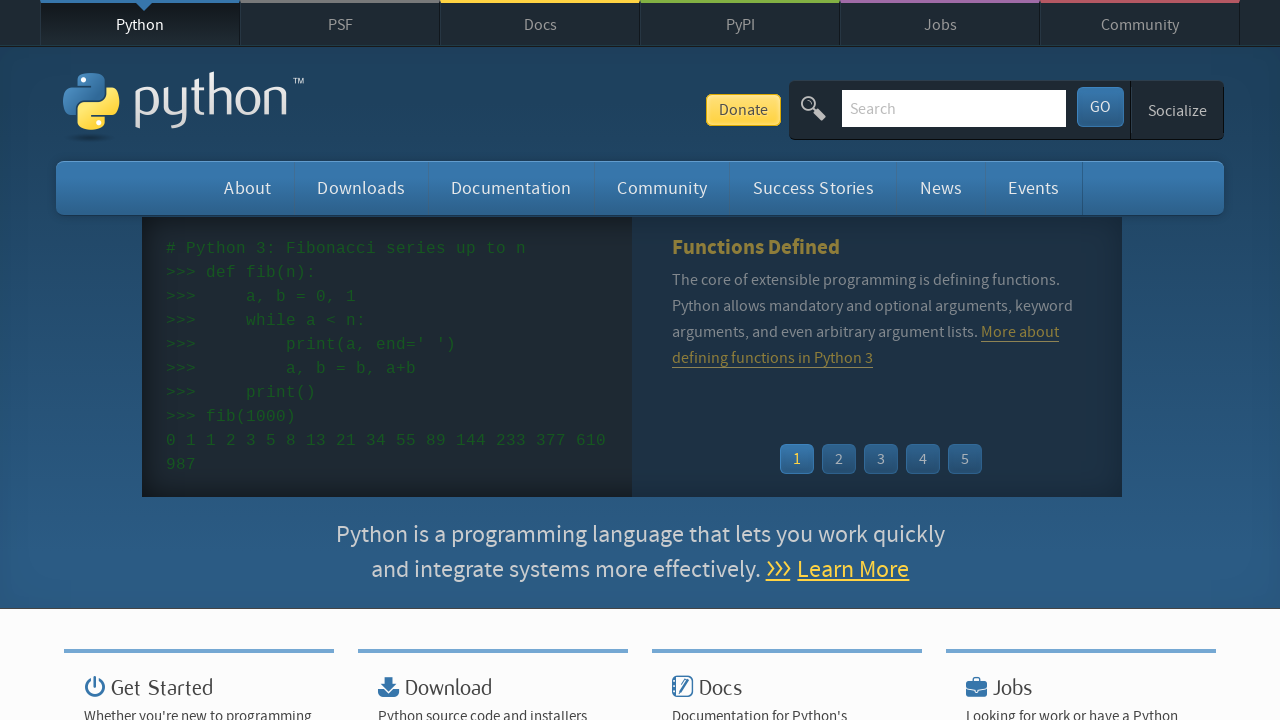

Verified page title contains 'Python'
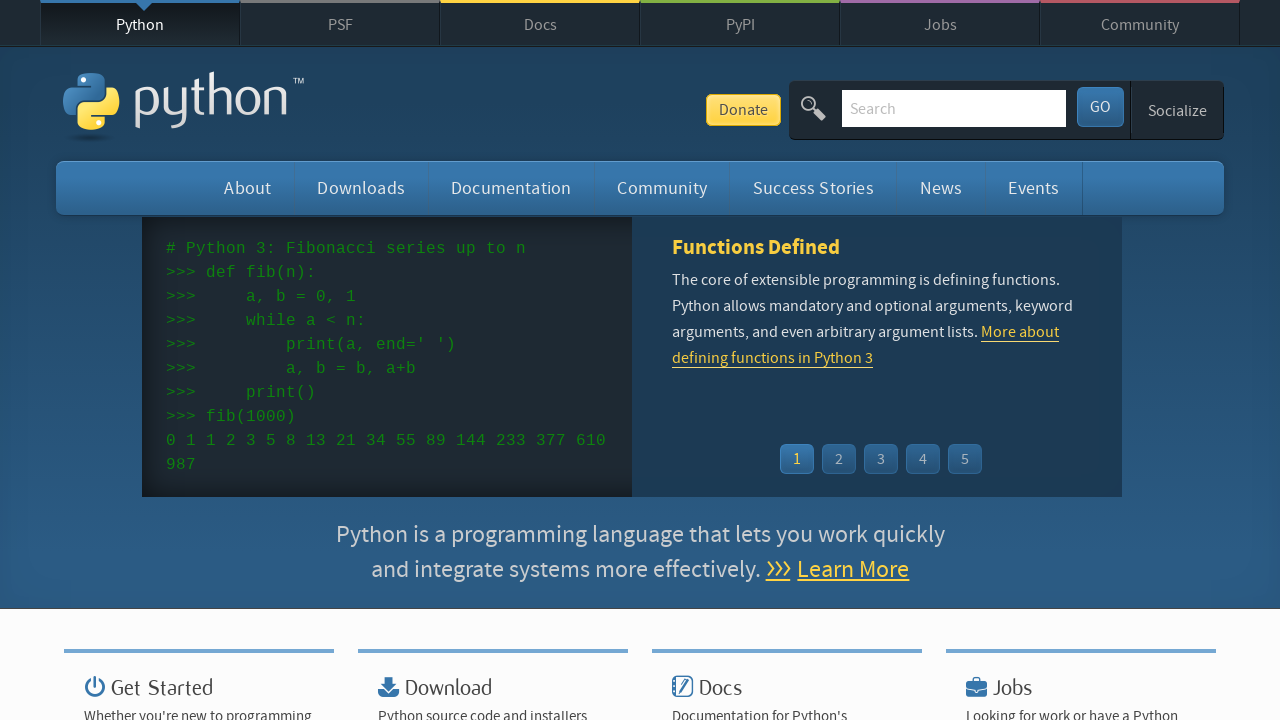

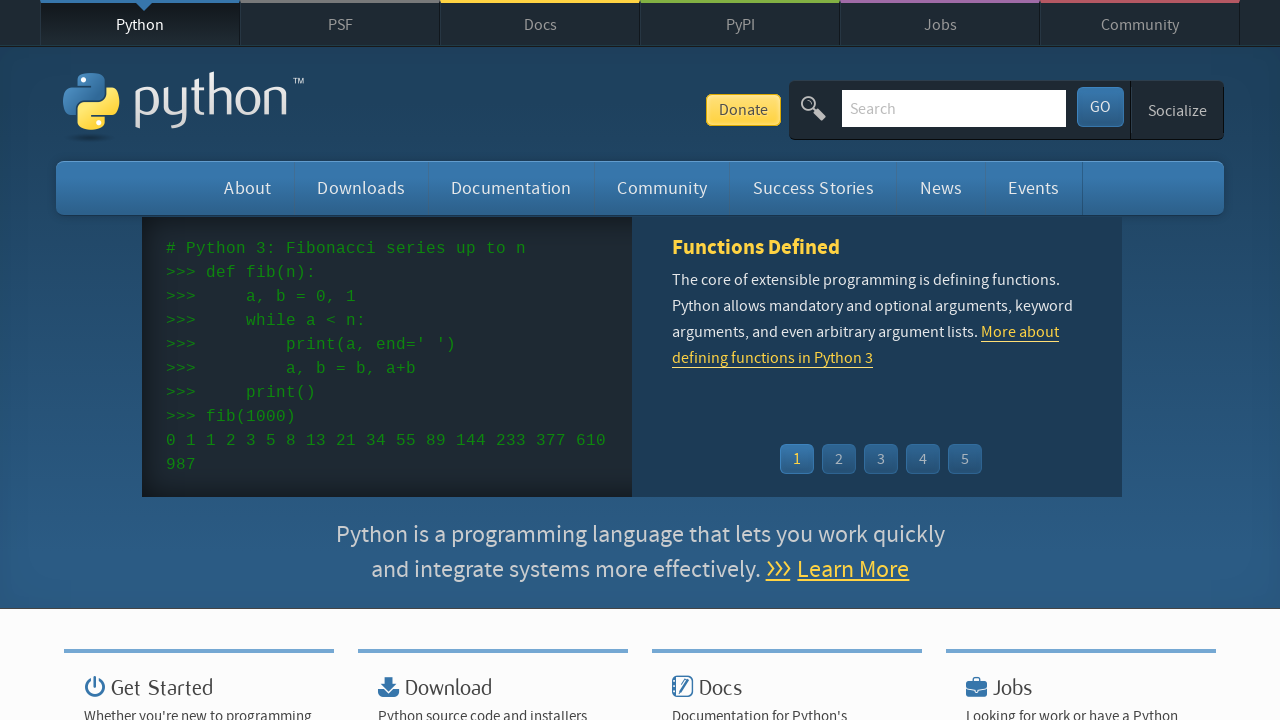